Navigates to the WebdriverIO main page and waits for it to load

Starting URL: https://webdriver.io/

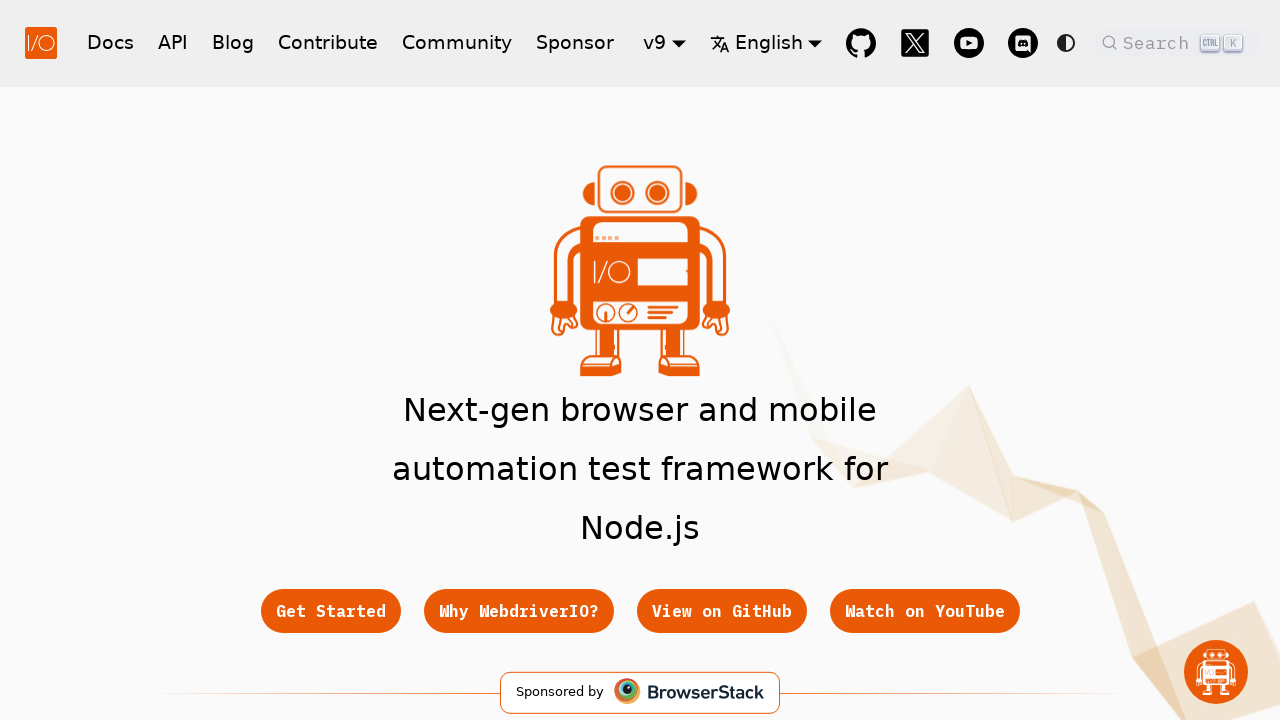

Waited for WebdriverIO main page DOM content to load
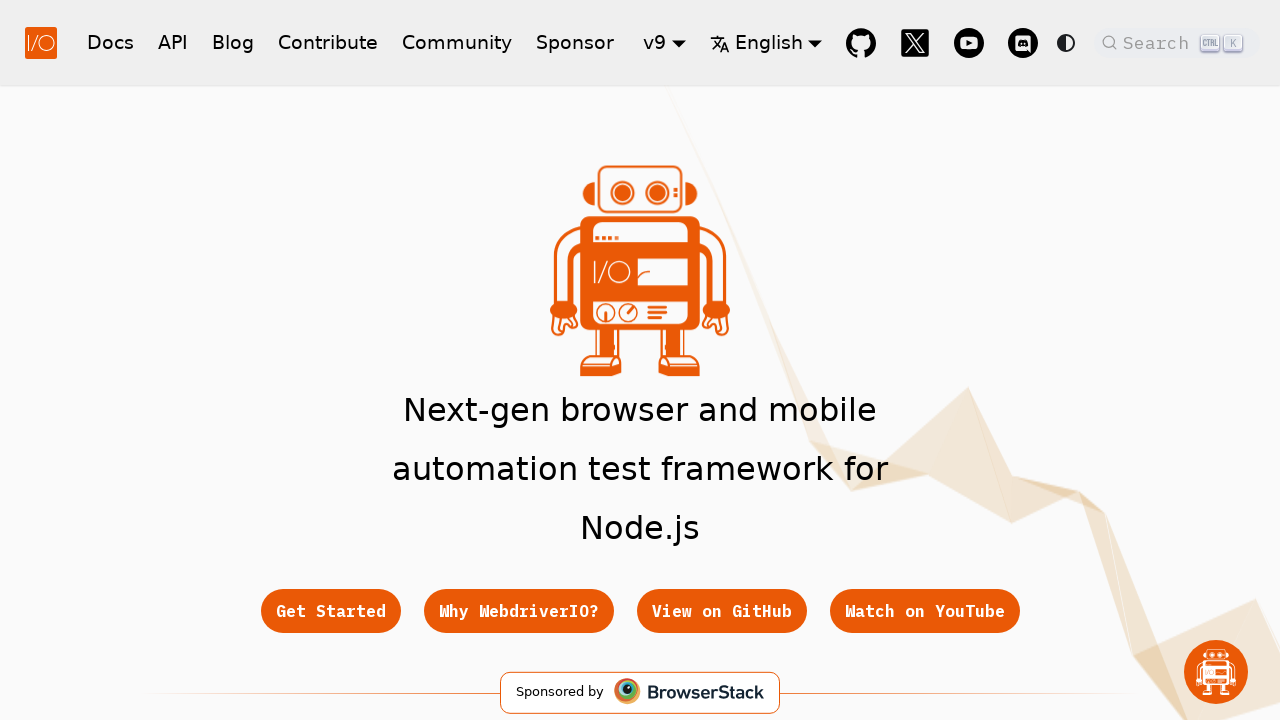

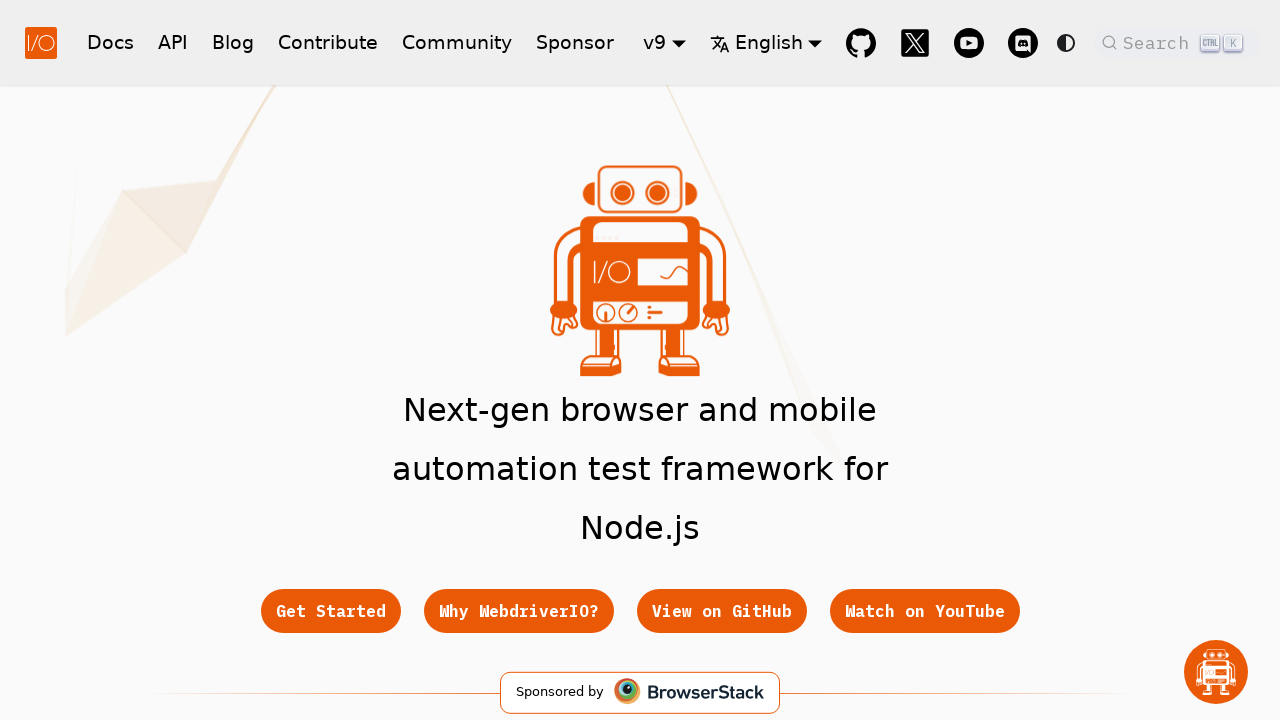